Navigates to a YouTube user channel page and verifies the page title

Starting URL: https://www.youtube.com/user/GlassBoxT

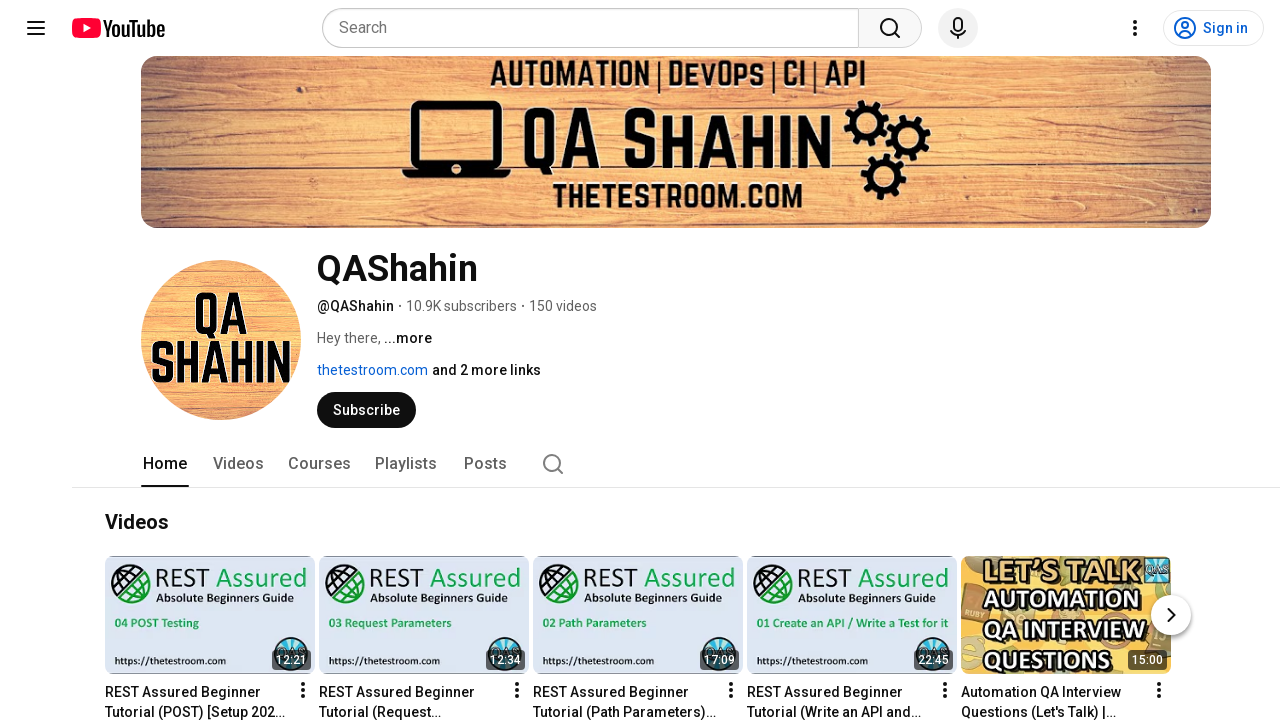

Navigated to YouTube user channel page for GlassBoxT
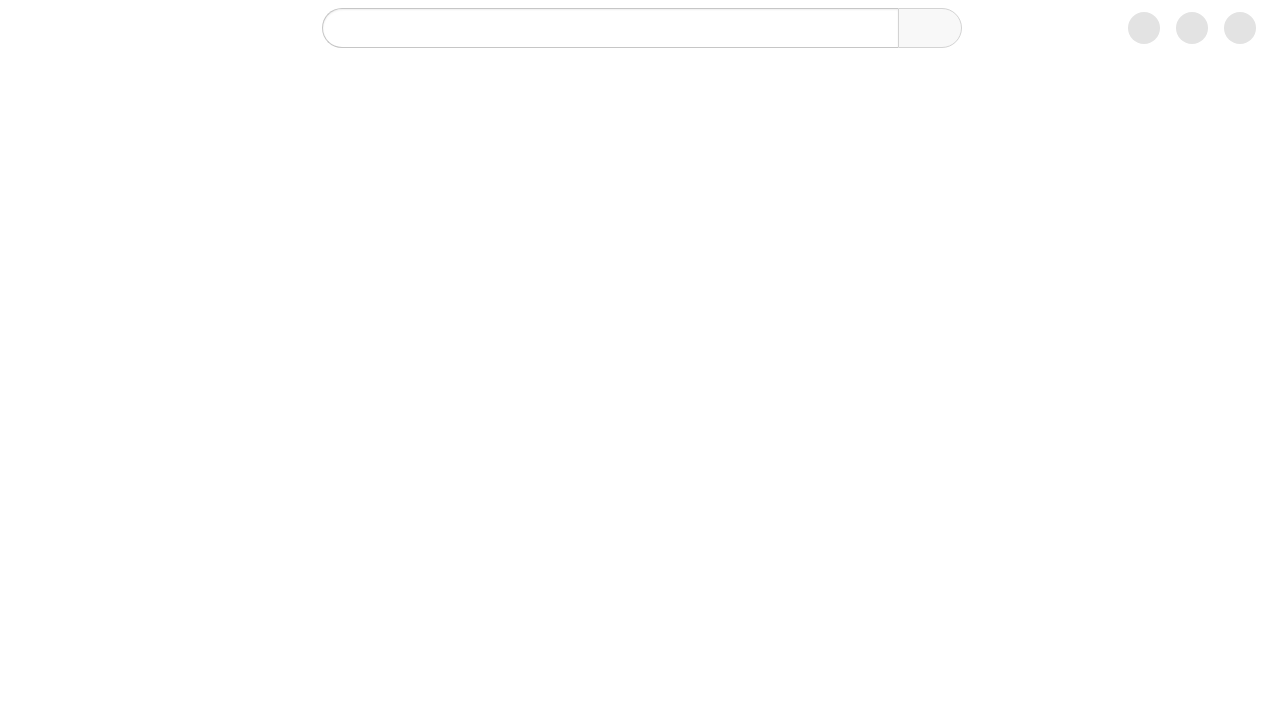

Verified page title contains 'GlassBoxT' or 'YouTube'
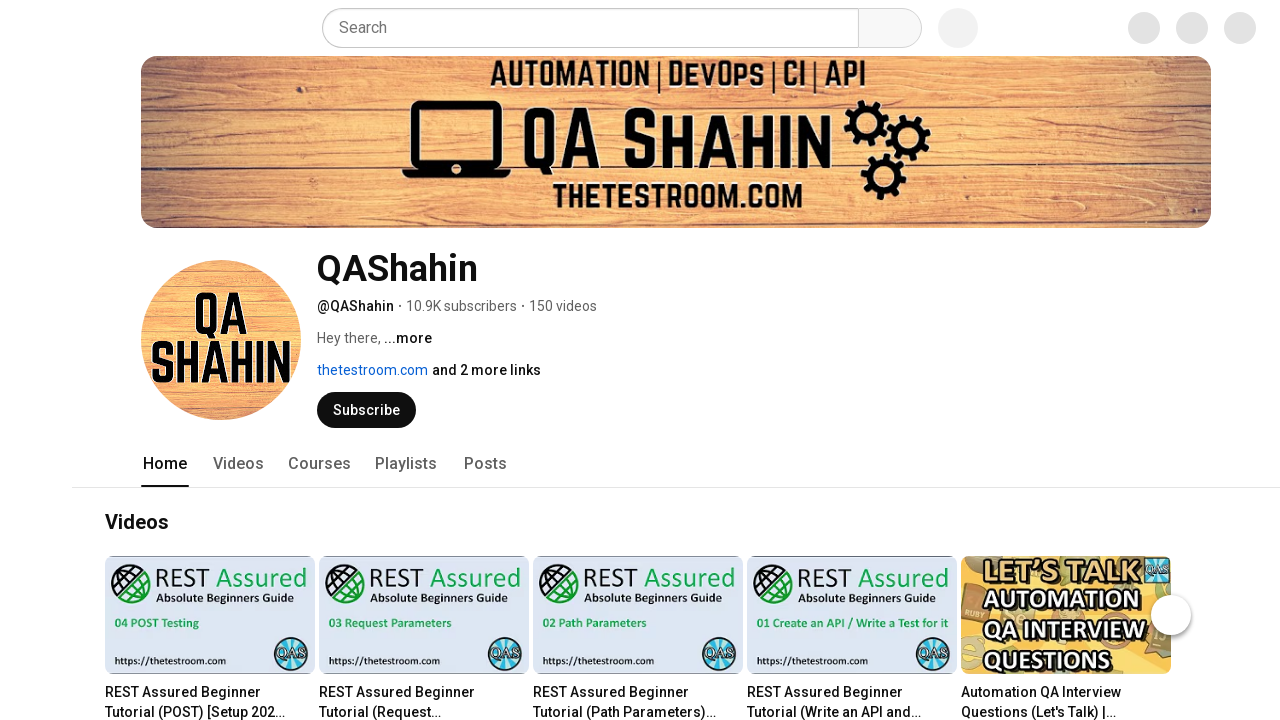

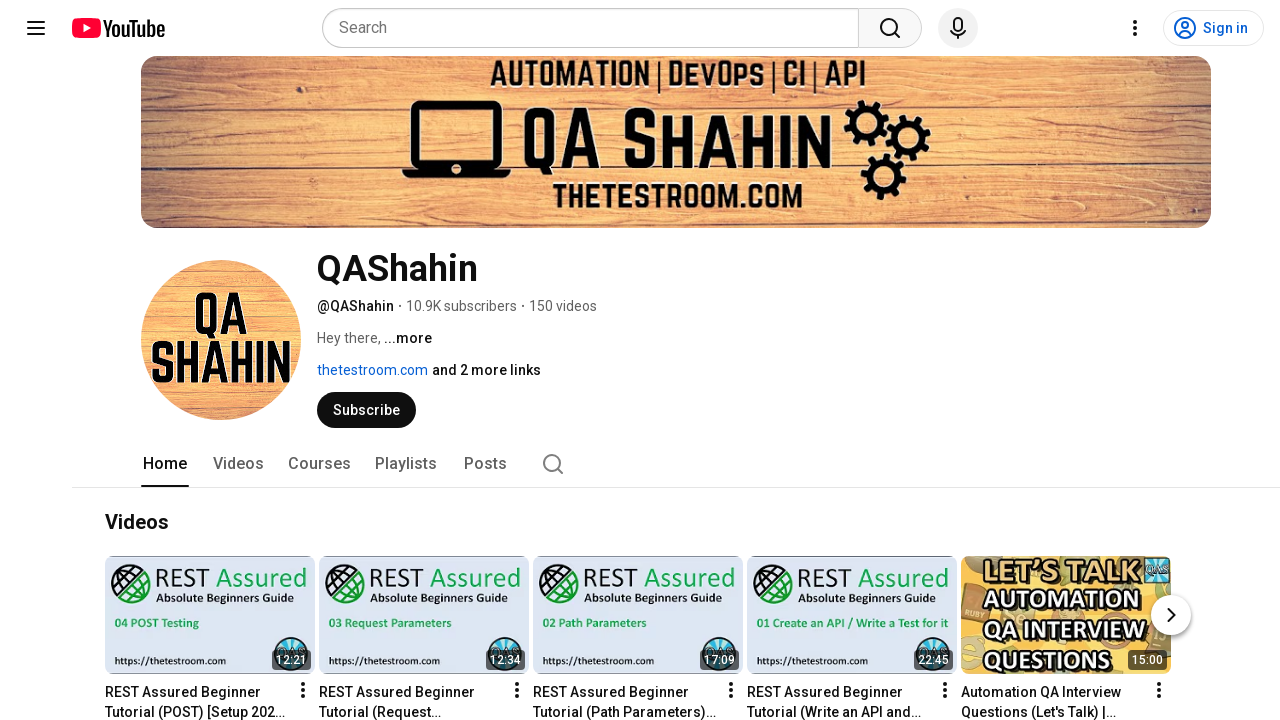